Tests that submitting an empty search leads to the search results page by clicking the search button and then submitting without entering text.

Starting URL: https://www.uni-stuttgart.de/en/

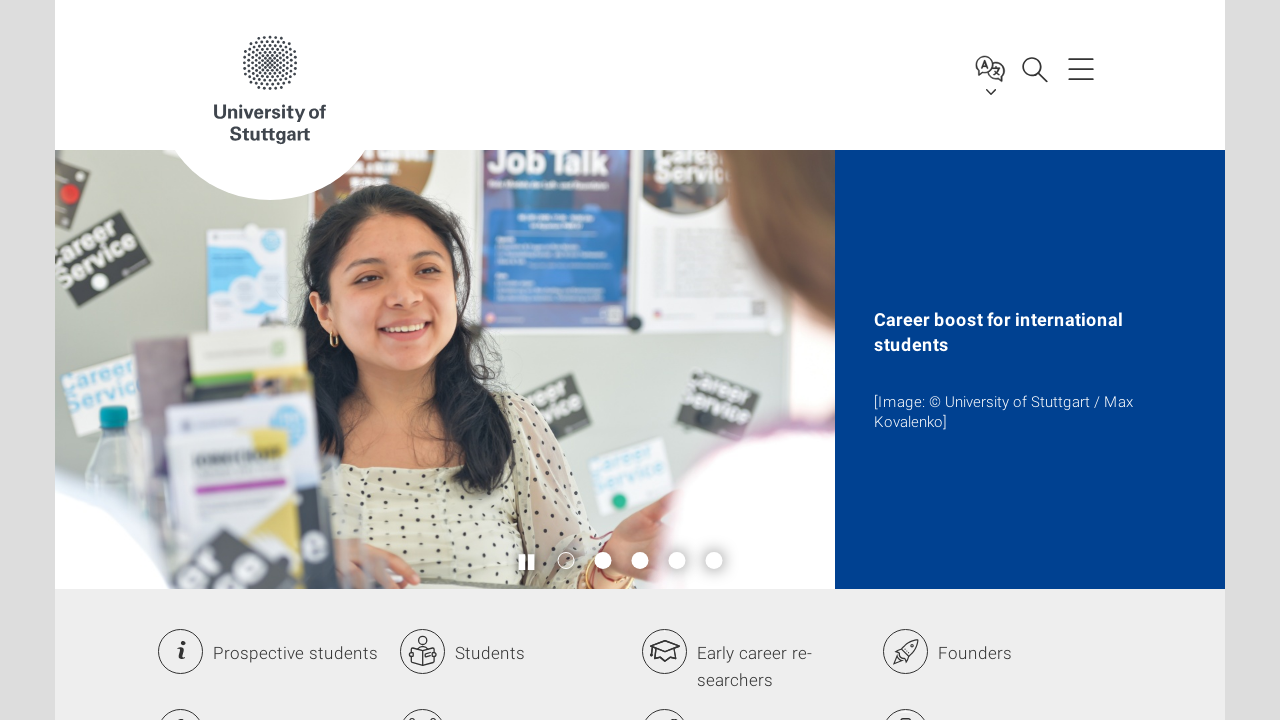

Clicked search button to open search box at (1034, 68) on #search button
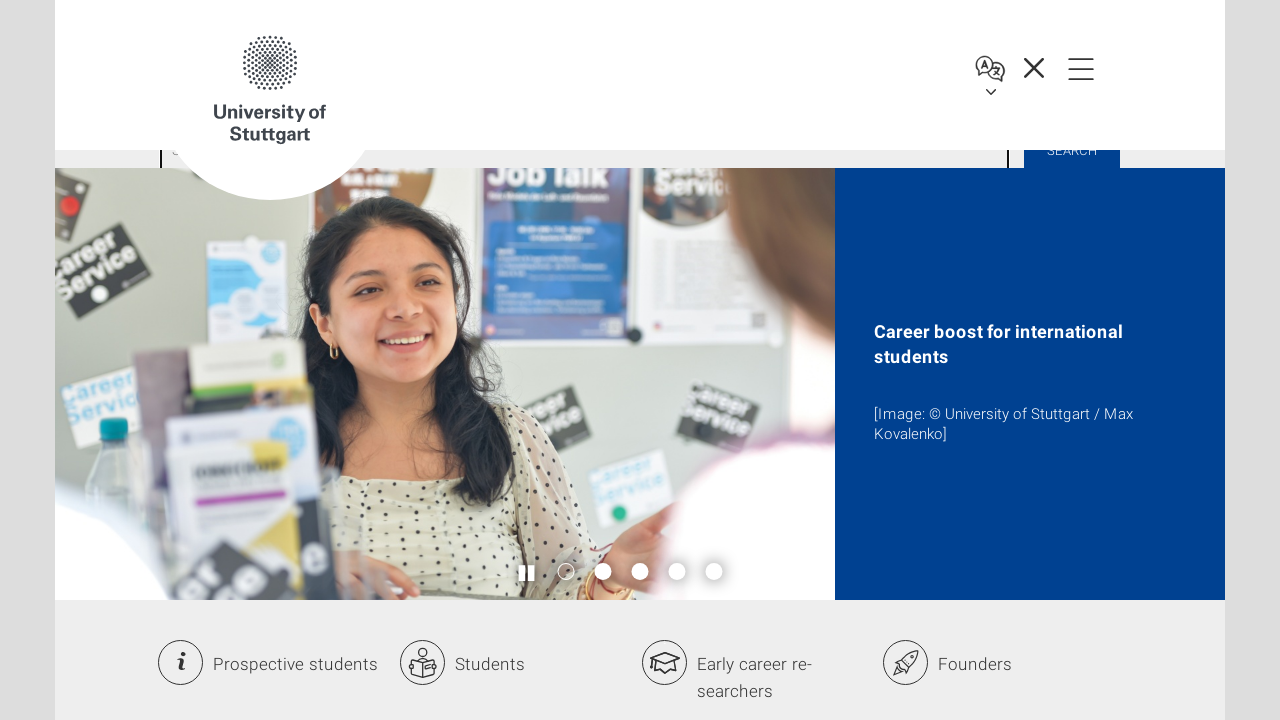

Search form submit button loaded
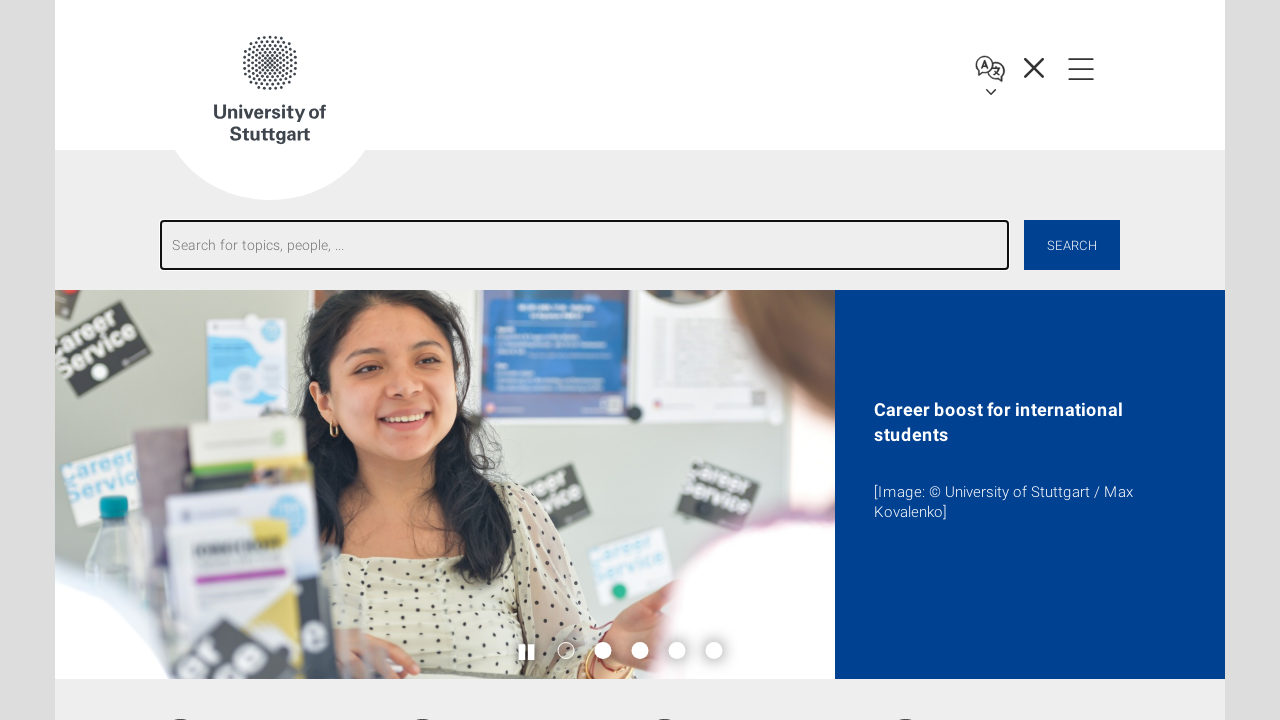

Clicked submit button without entering search text at (1072, 245) on form[action='https://www.uni-stuttgart.de/en/search/'] input[type='submit']
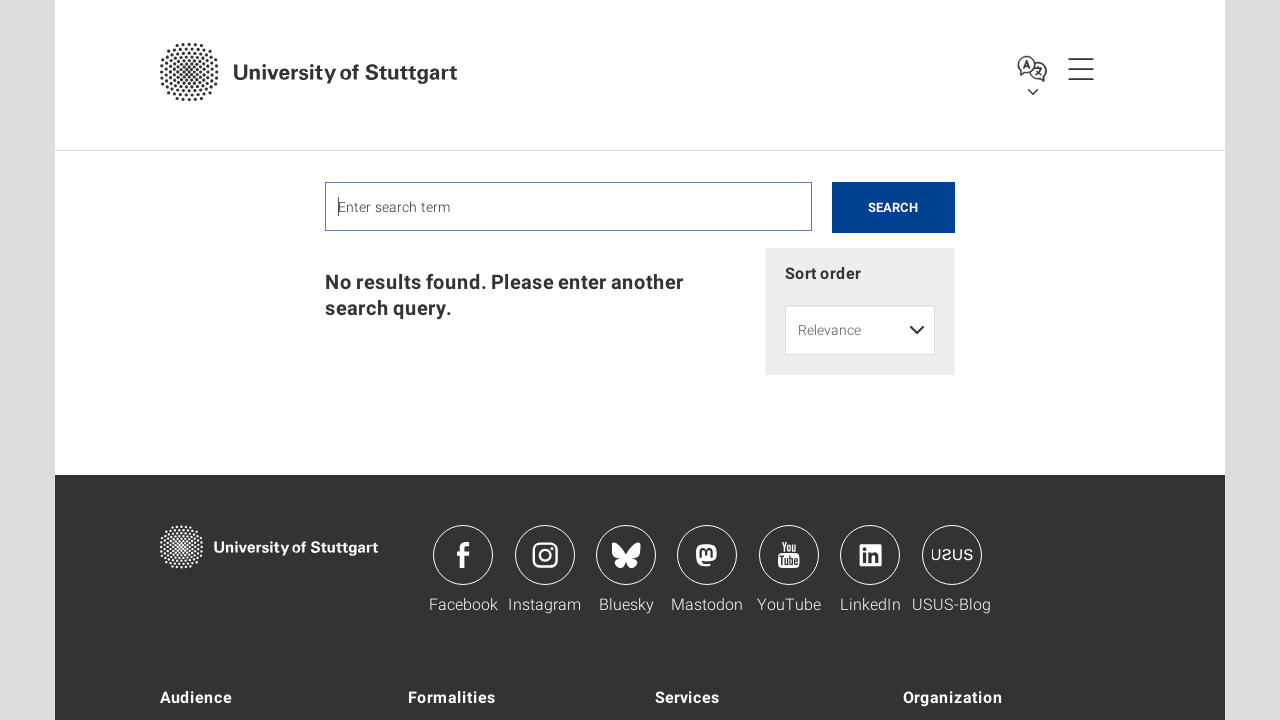

Search results page loaded successfully
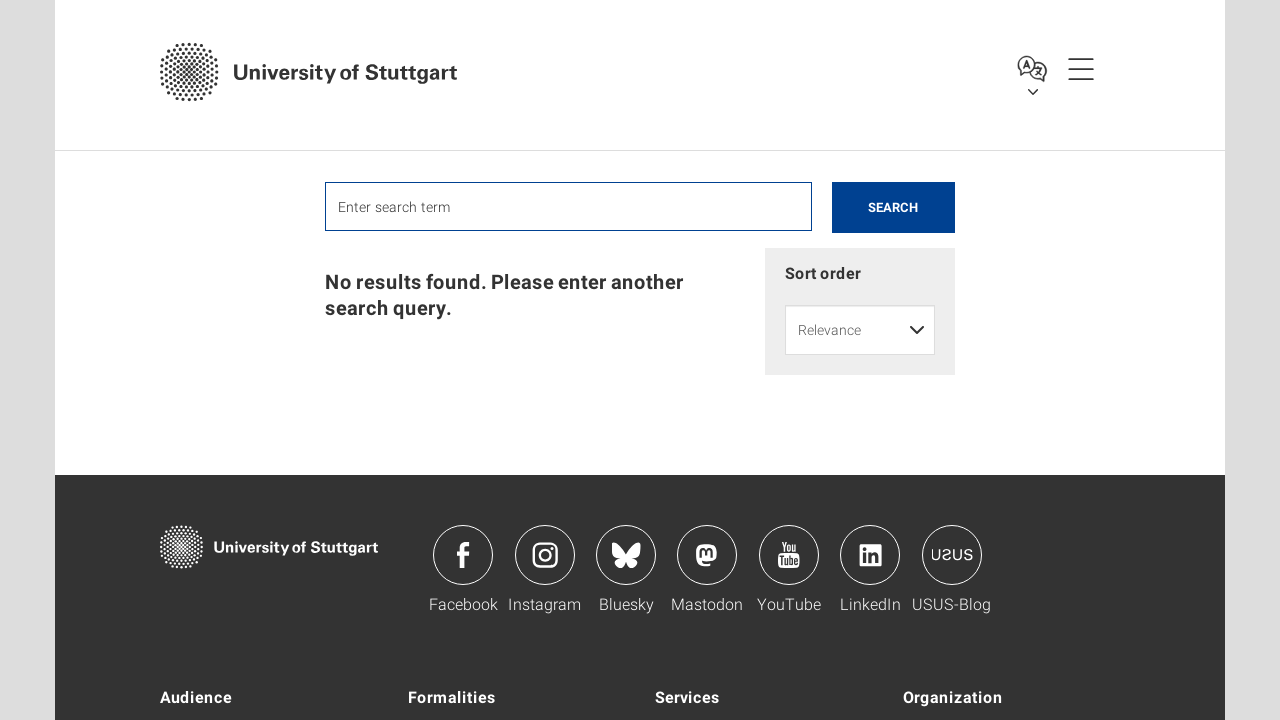

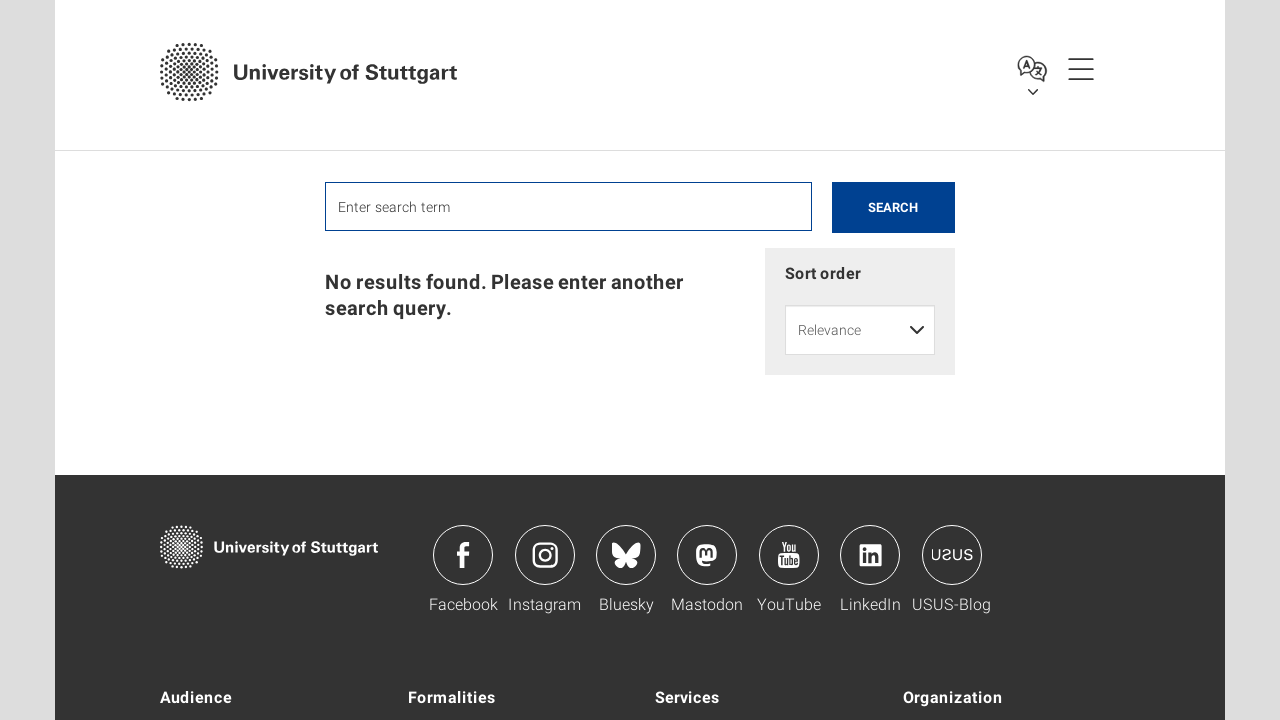